Tests clicking the letter C link and verifies languages starting with C are displayed

Starting URL: https://www.99-bottles-of-beer.net/abc.html

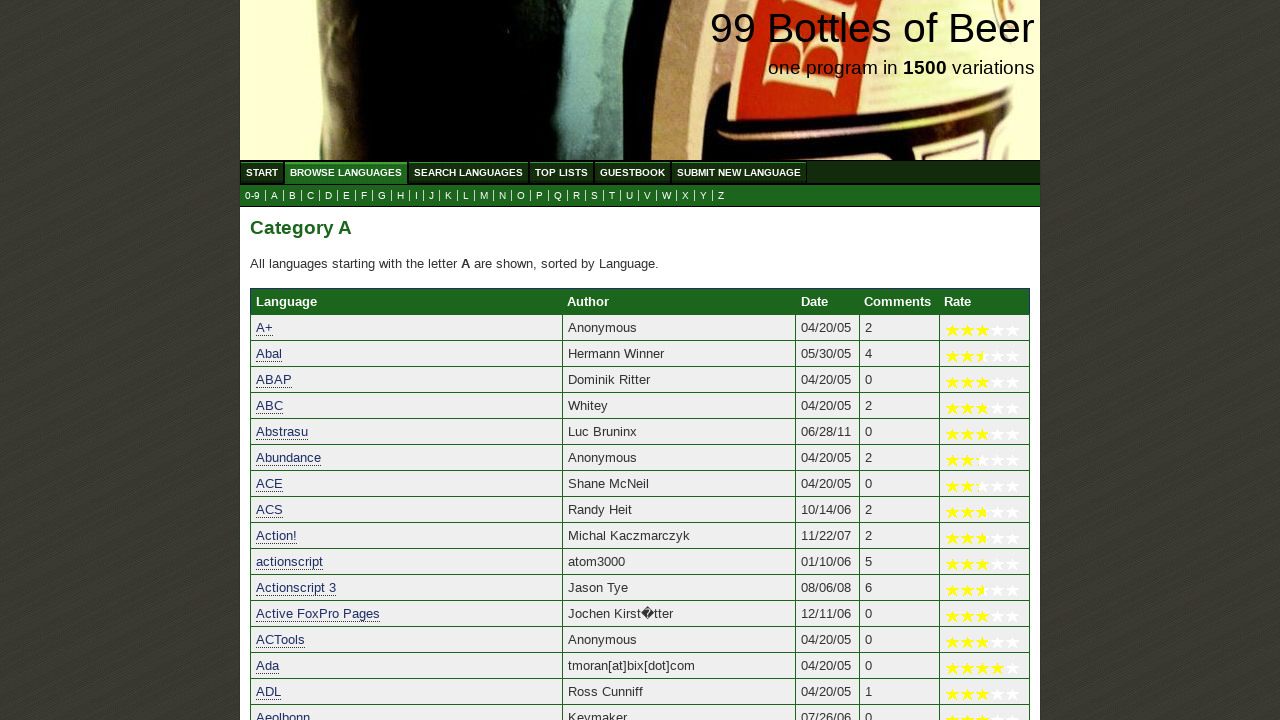

Clicked the letter C link at (310, 196) on a[href='c.html']
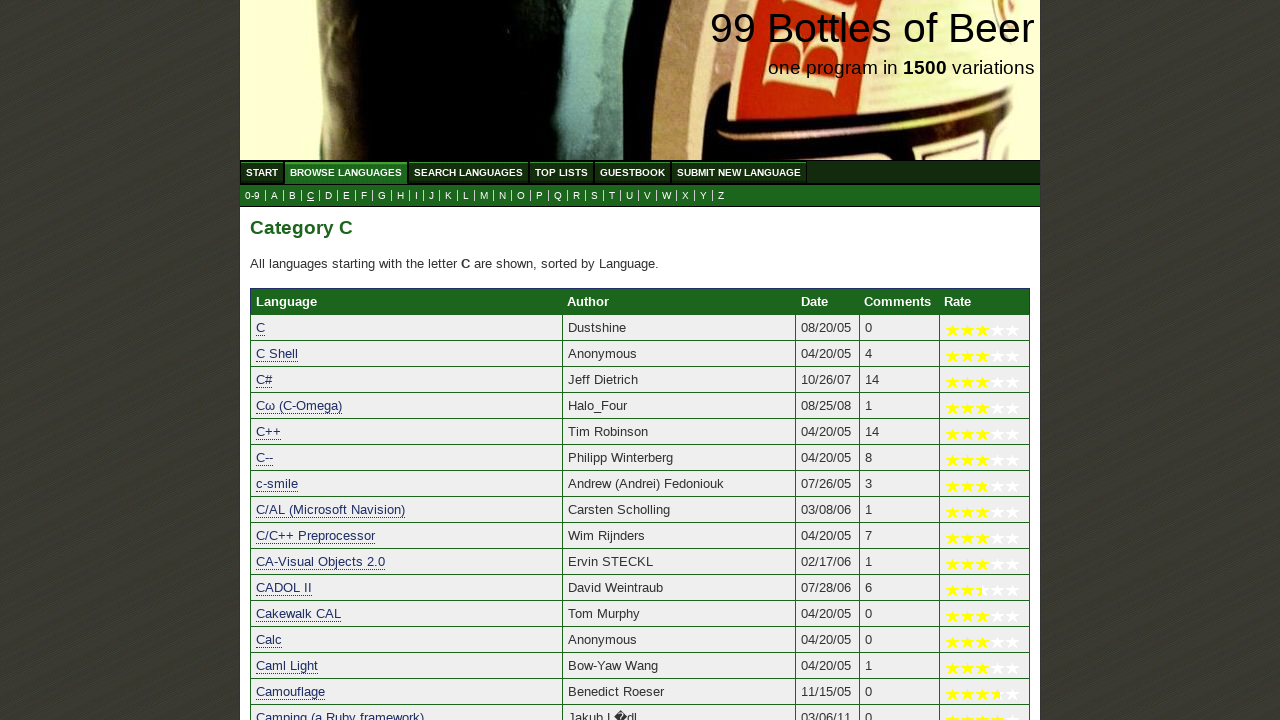

Language results starting with C loaded
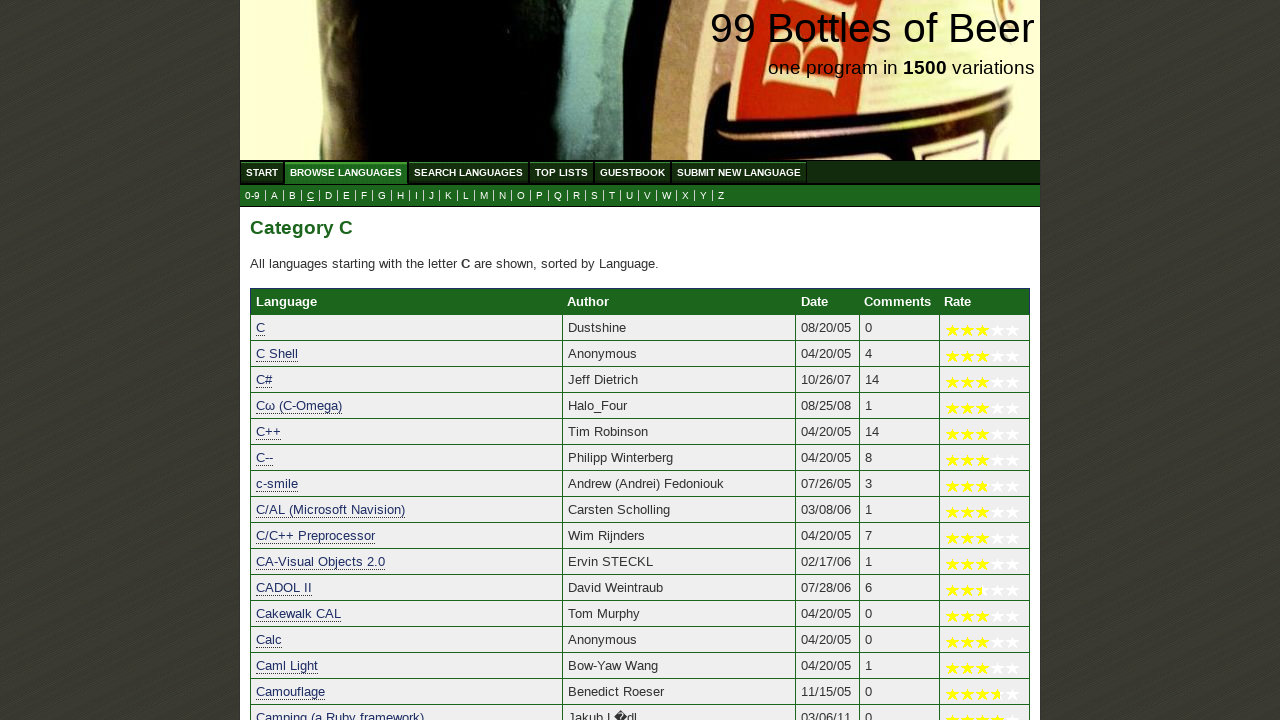

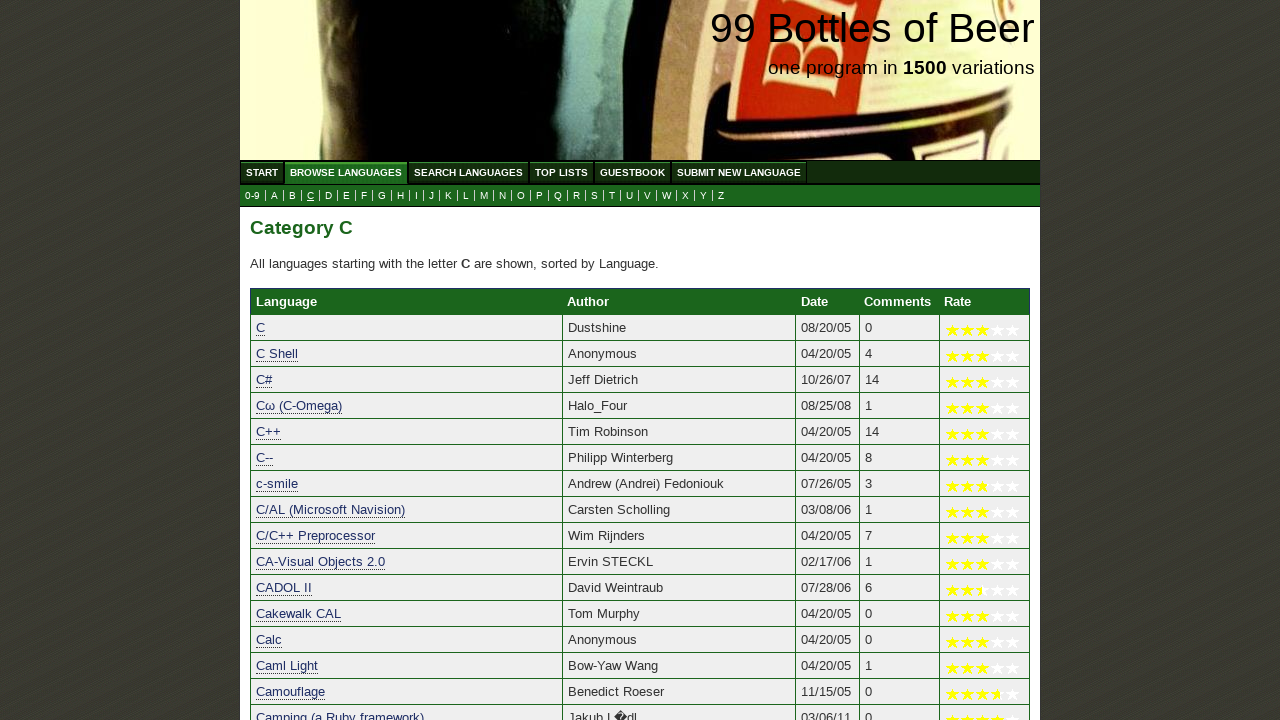